Tests dynamic element addition functionality by clicking the "Add Element" button multiple times and verifying the created elements

Starting URL: http://the-internet.herokuapp.com/add_remove_elements/

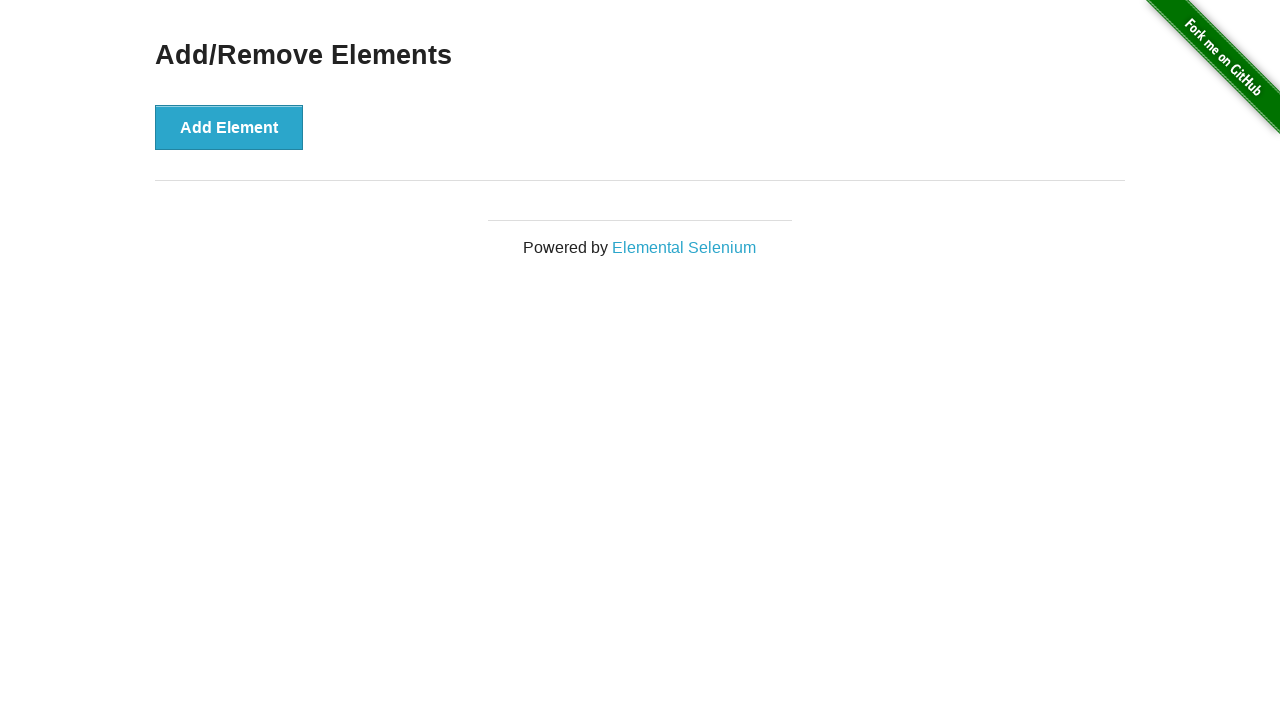

Clicked the 'Add Element' button at (229, 127) on #content > div > button
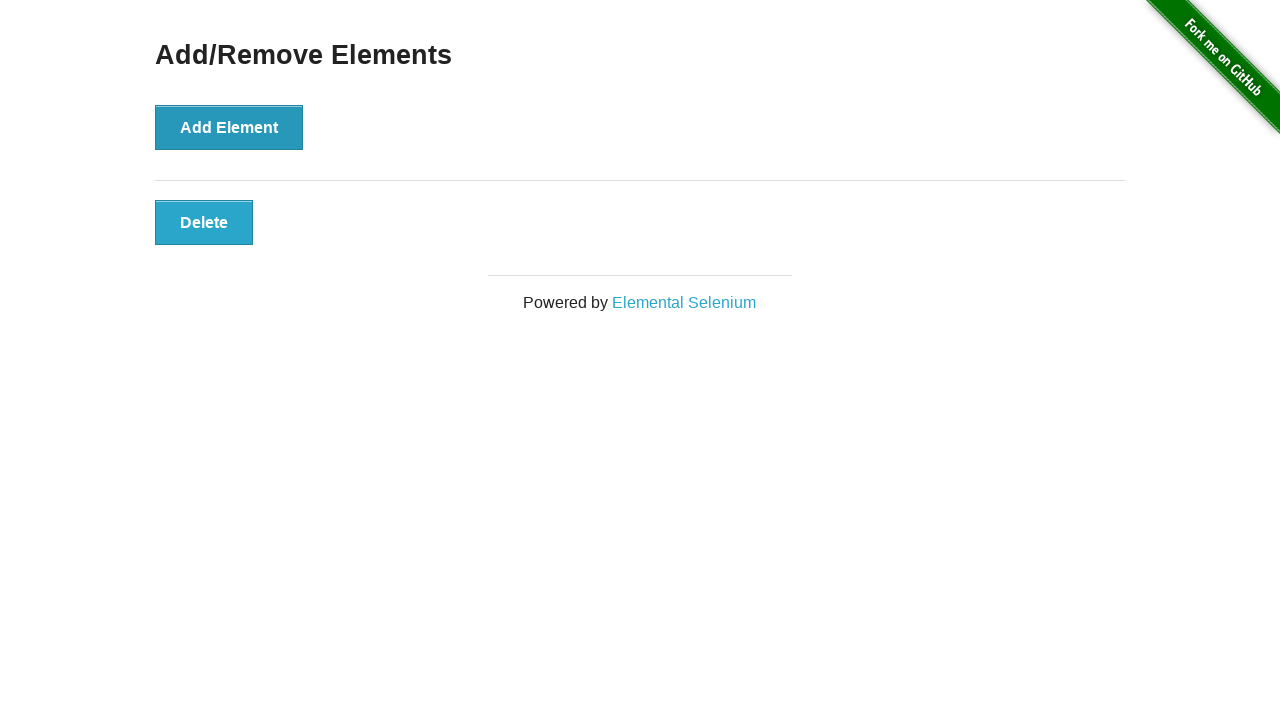

Waited for 1 second after adding element
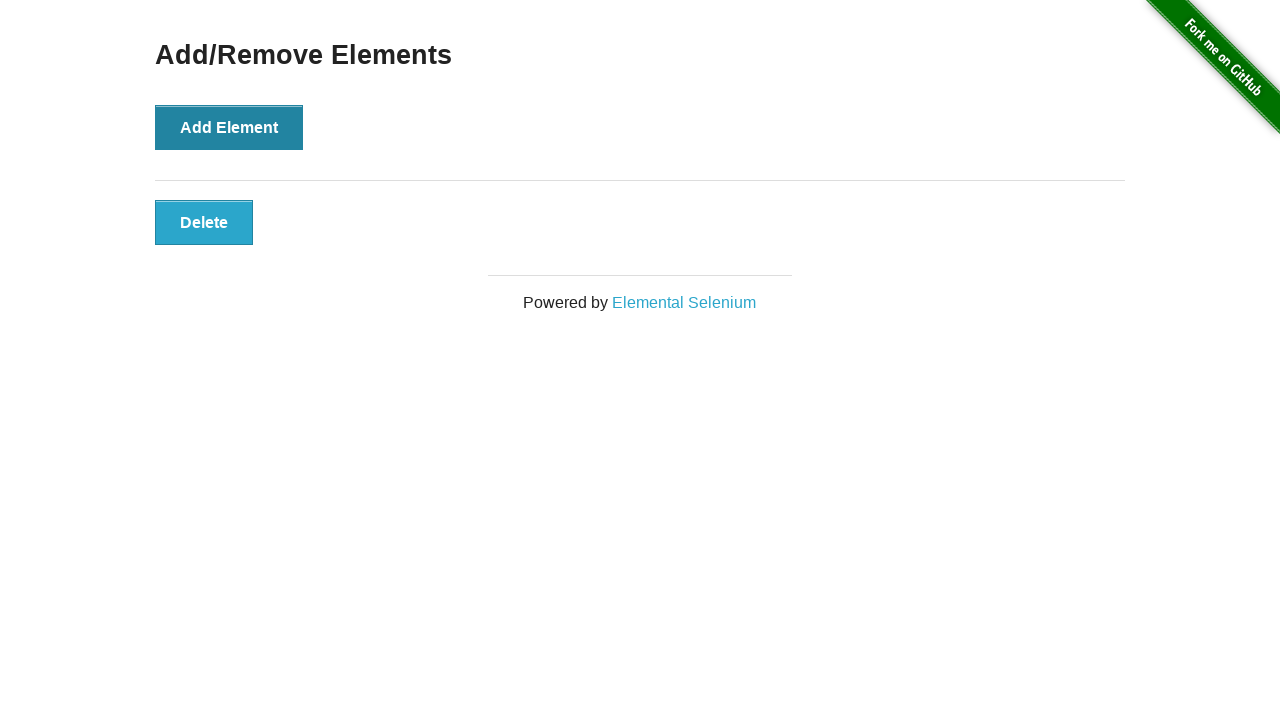

Clicked the 'Add Element' button at (229, 127) on #content > div > button
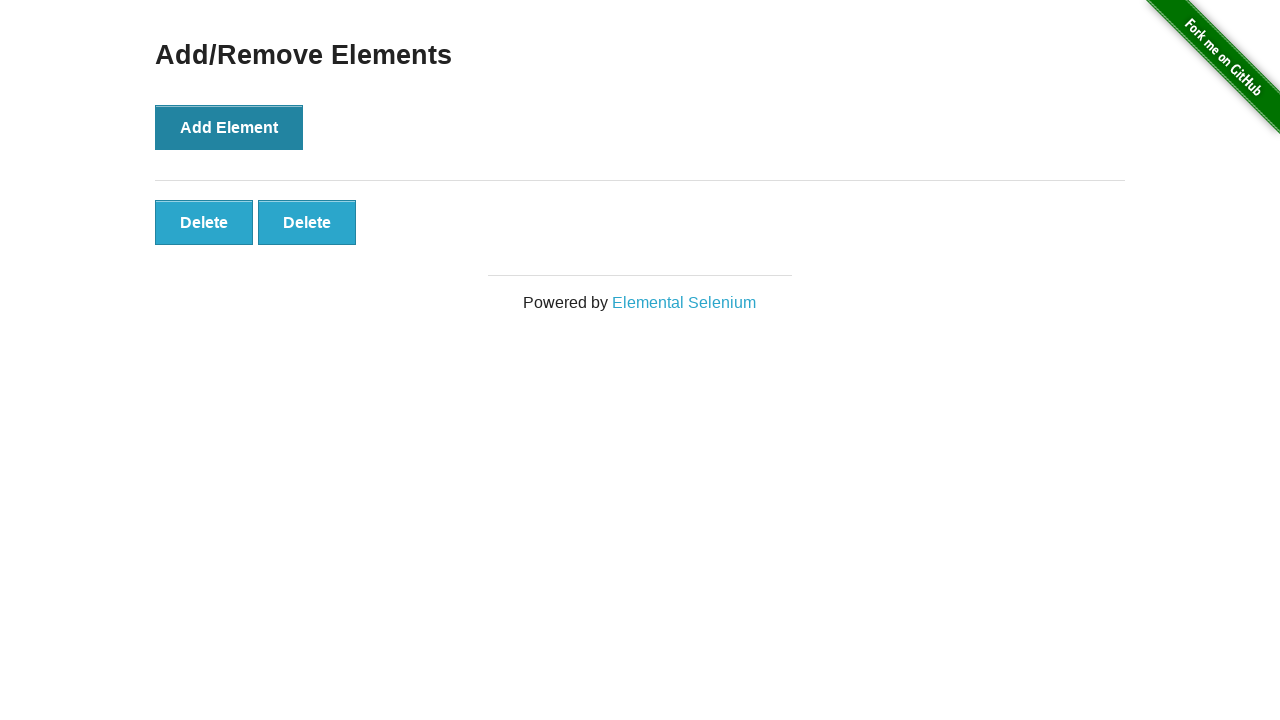

Waited for 1 second after adding element
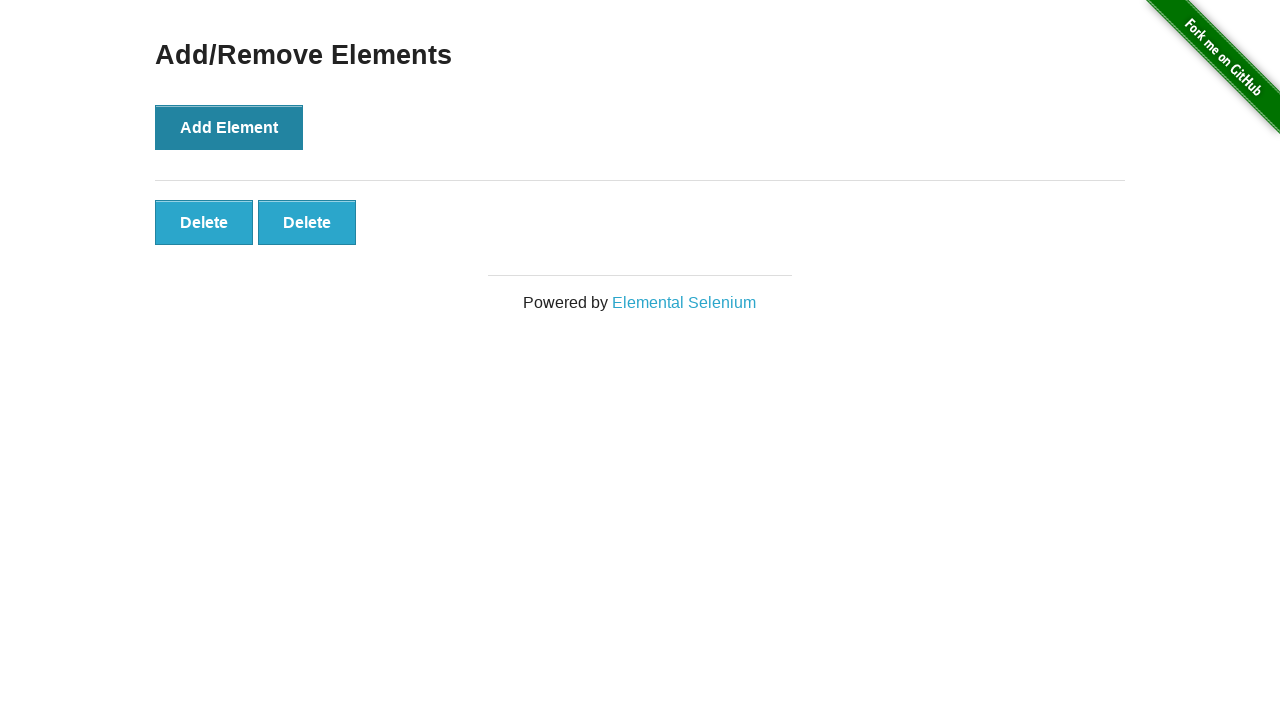

Clicked the 'Add Element' button at (229, 127) on #content > div > button
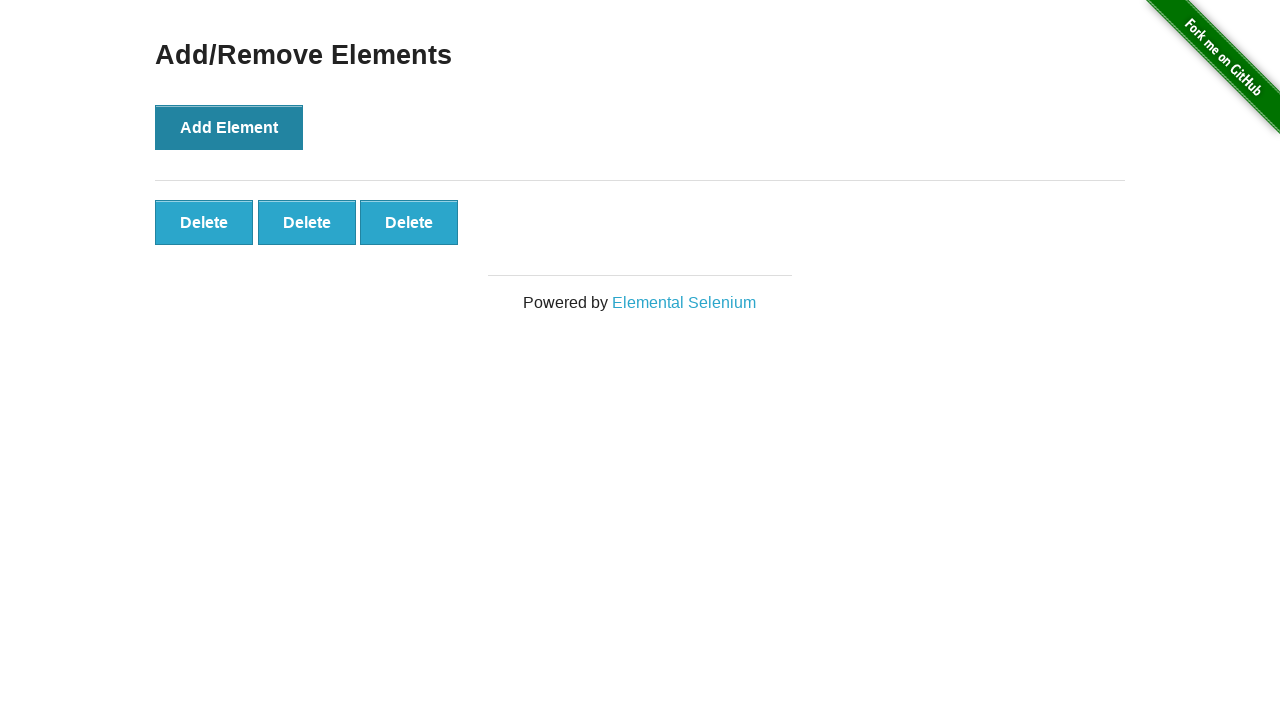

Waited for 1 second after adding element
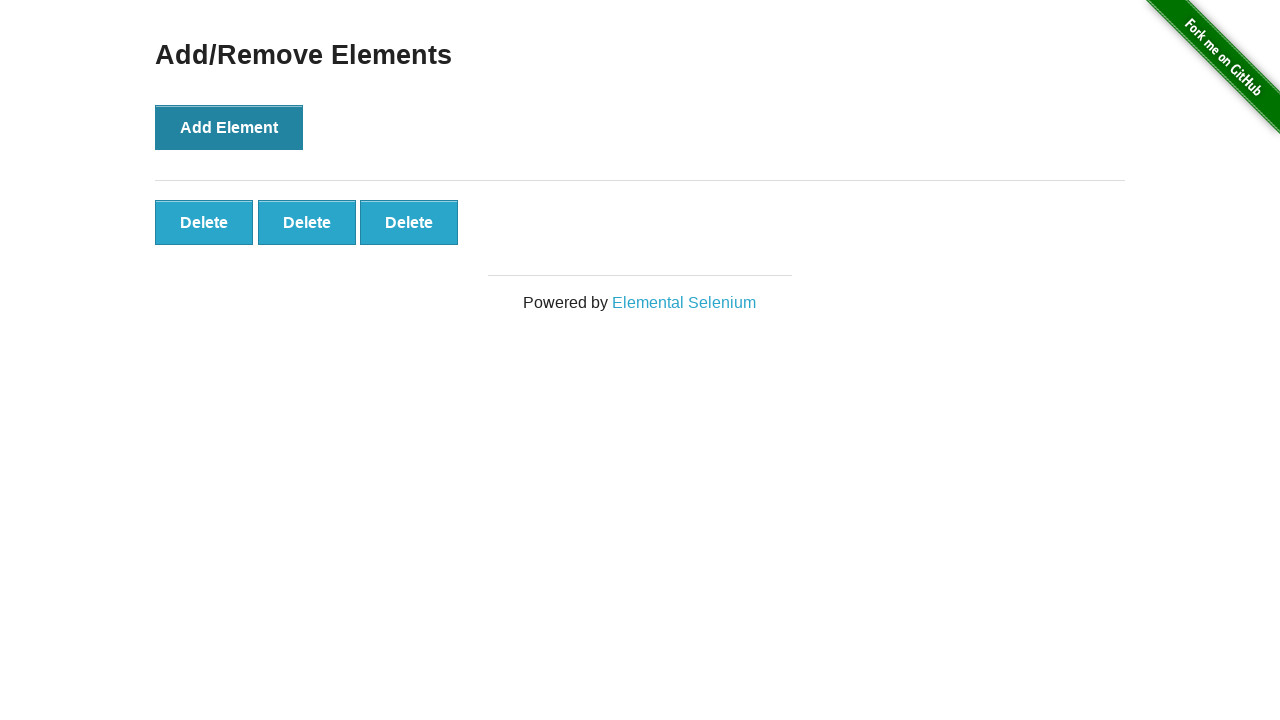

Clicked the 'Add Element' button at (229, 127) on #content > div > button
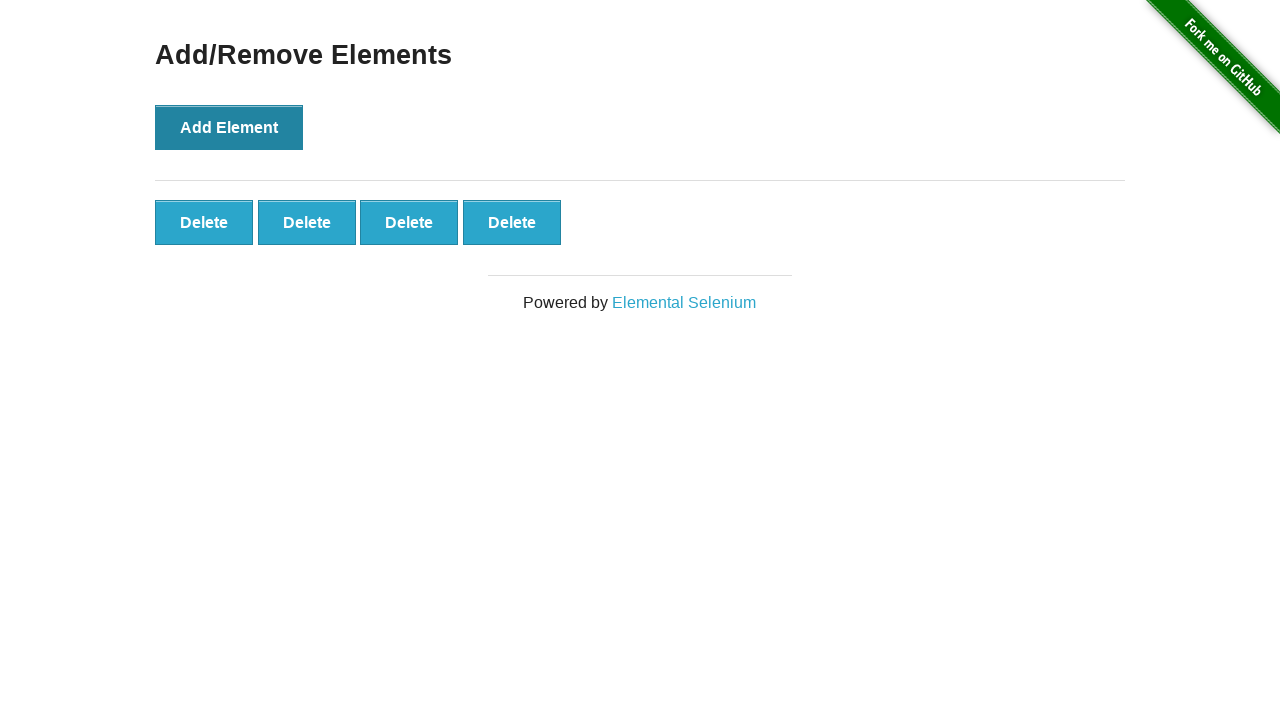

Waited for 1 second after adding element
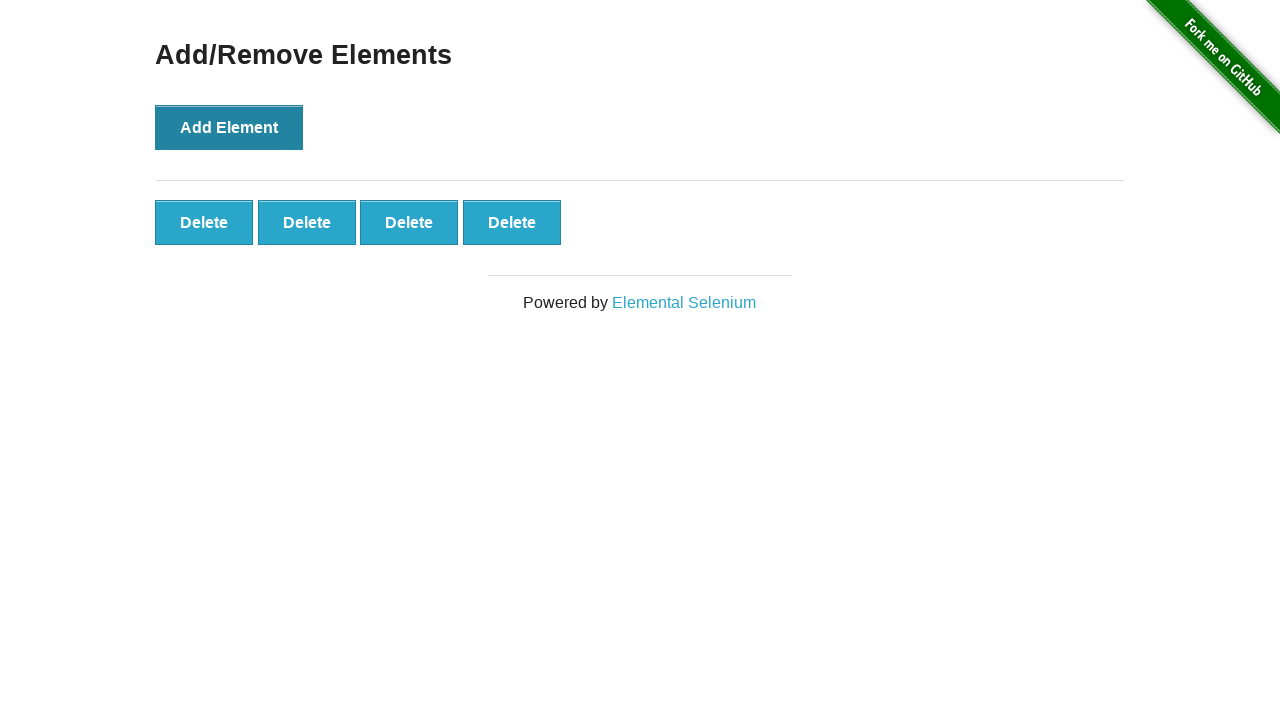

Clicked the 'Add Element' button at (229, 127) on #content > div > button
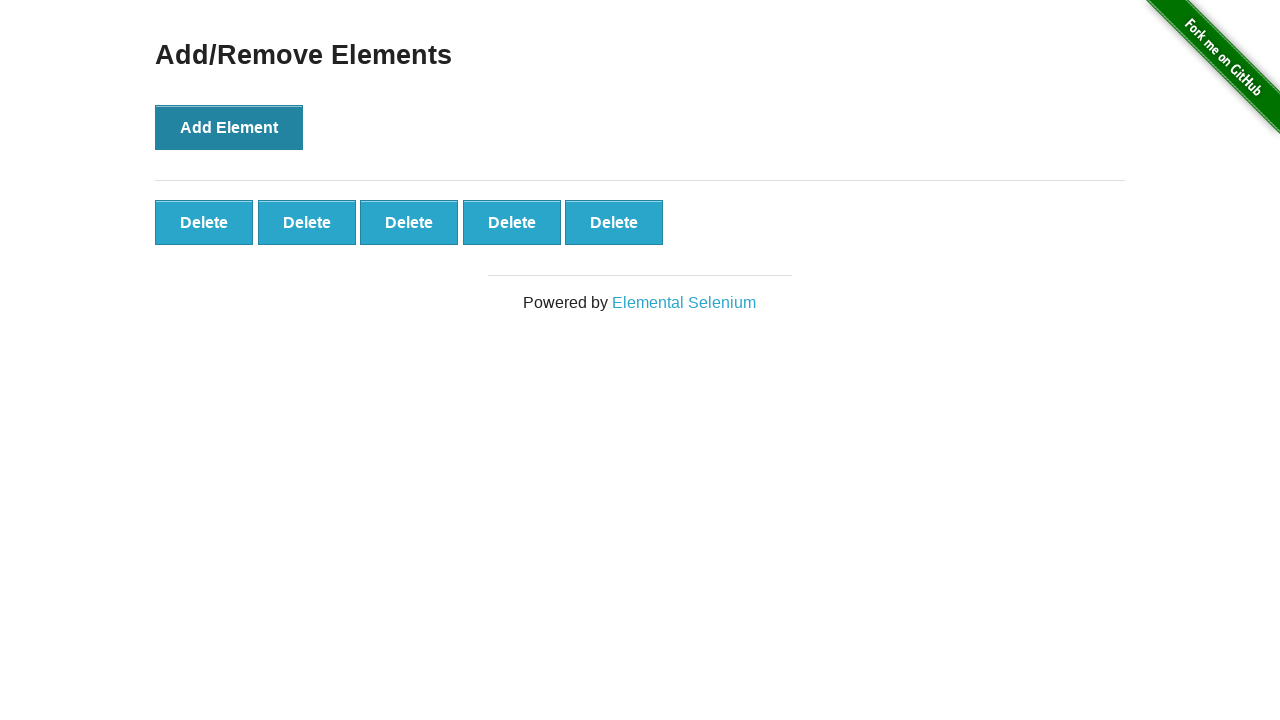

Waited for 1 second after adding element
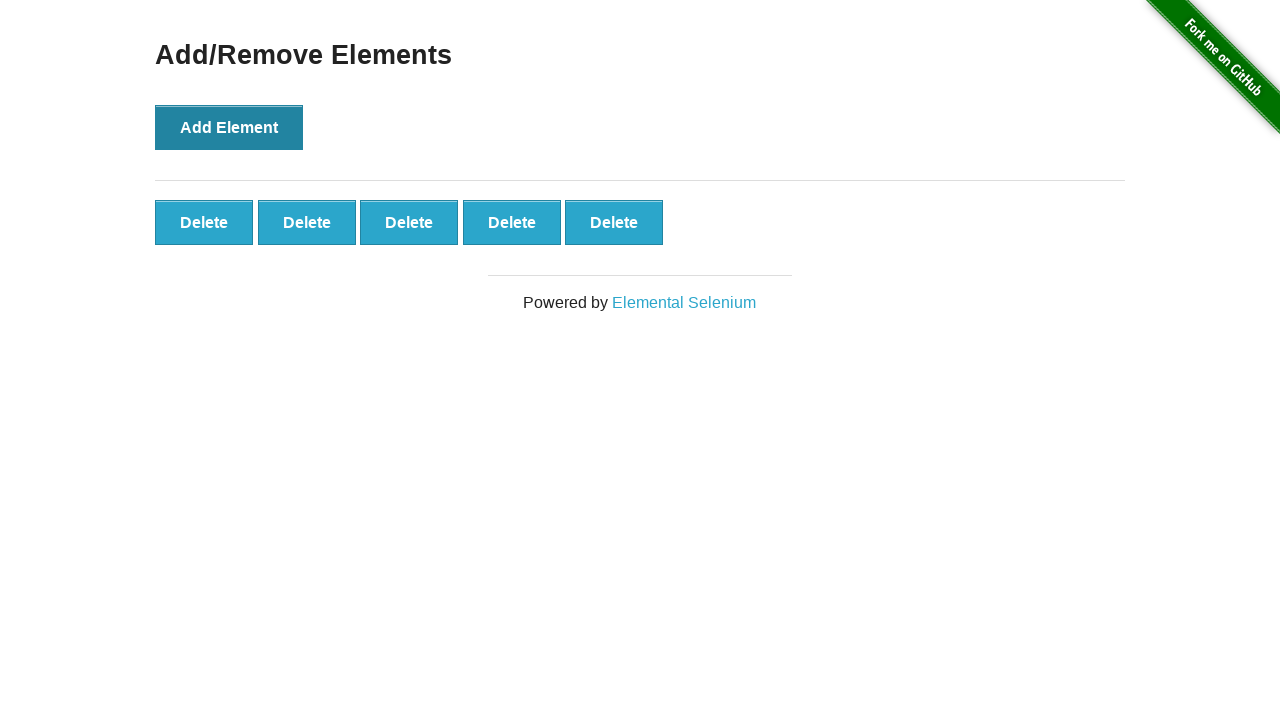

Verified that 5 elements were added
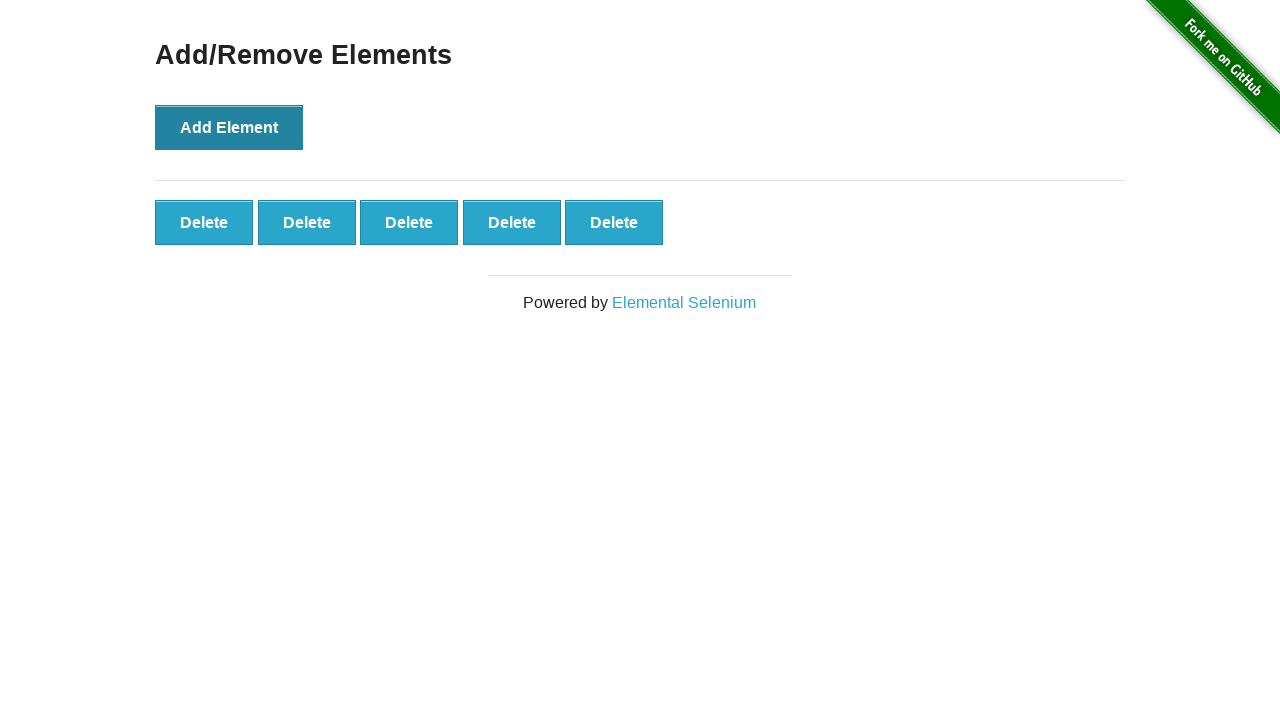

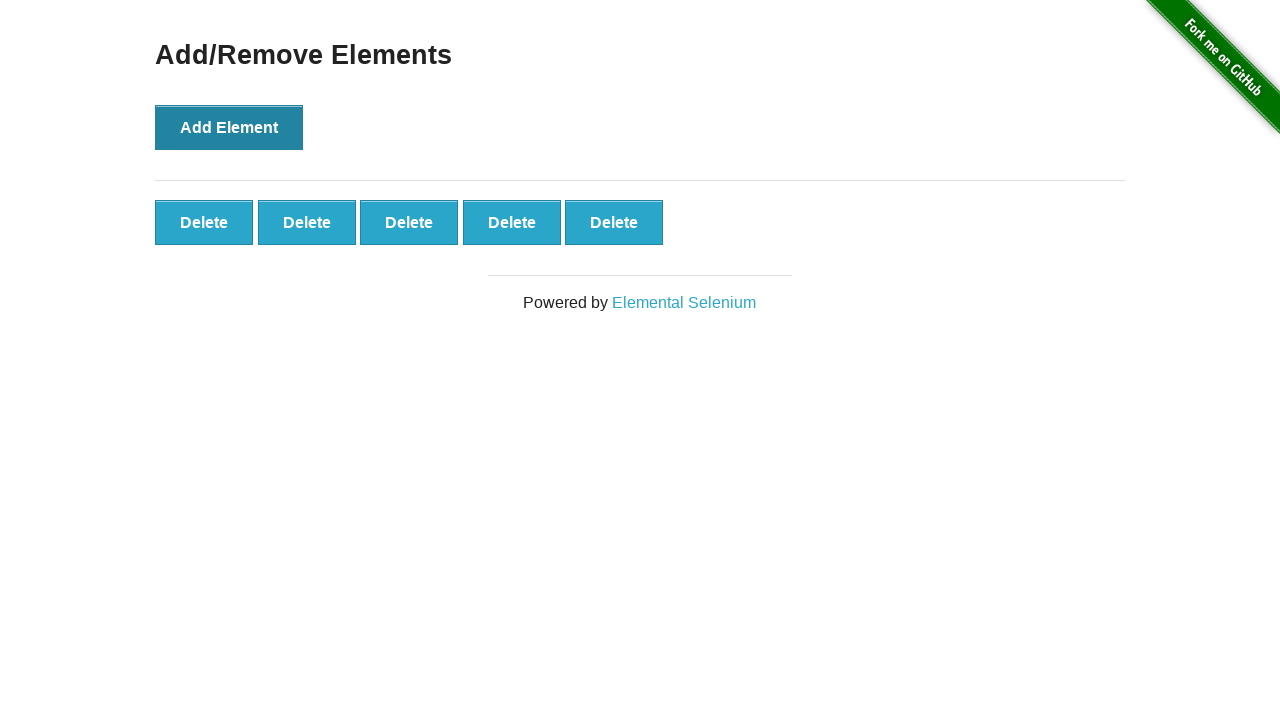